Tests double-click functionality on W3Schools' tryit demo page by entering text in a field and double-clicking a button to copy the text.

Starting URL: https://www.w3schools.com/tags/tryit.asp?filename=tryhtml5_ev_ondblclick3

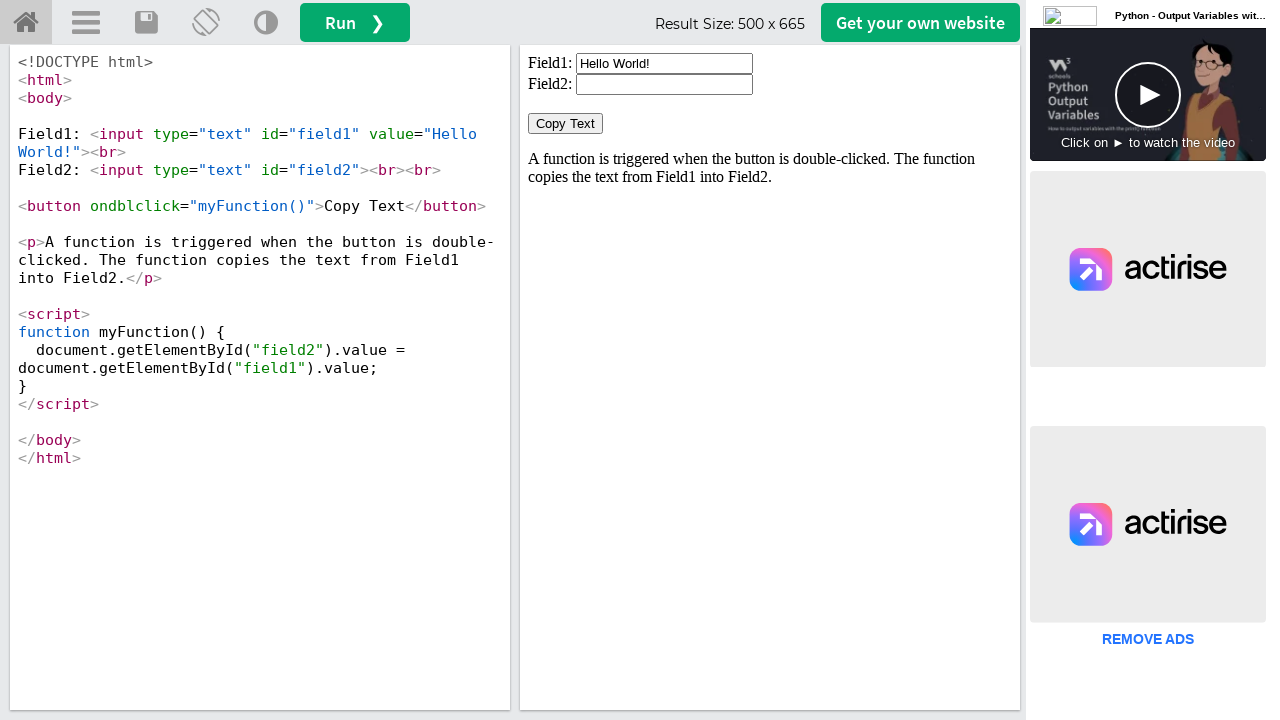

Located iframe #iframeResult containing the tryit demo
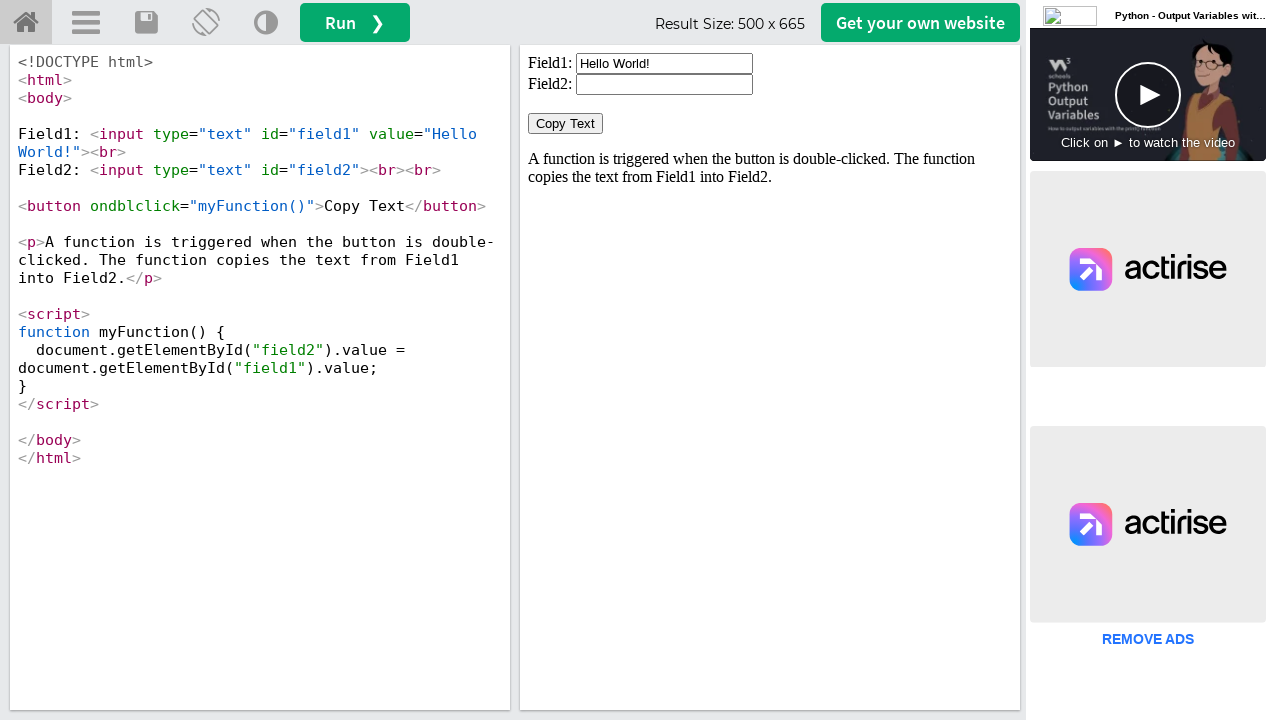

Cleared the input field #field1 on #iframeResult >> internal:control=enter-frame >> input#field1
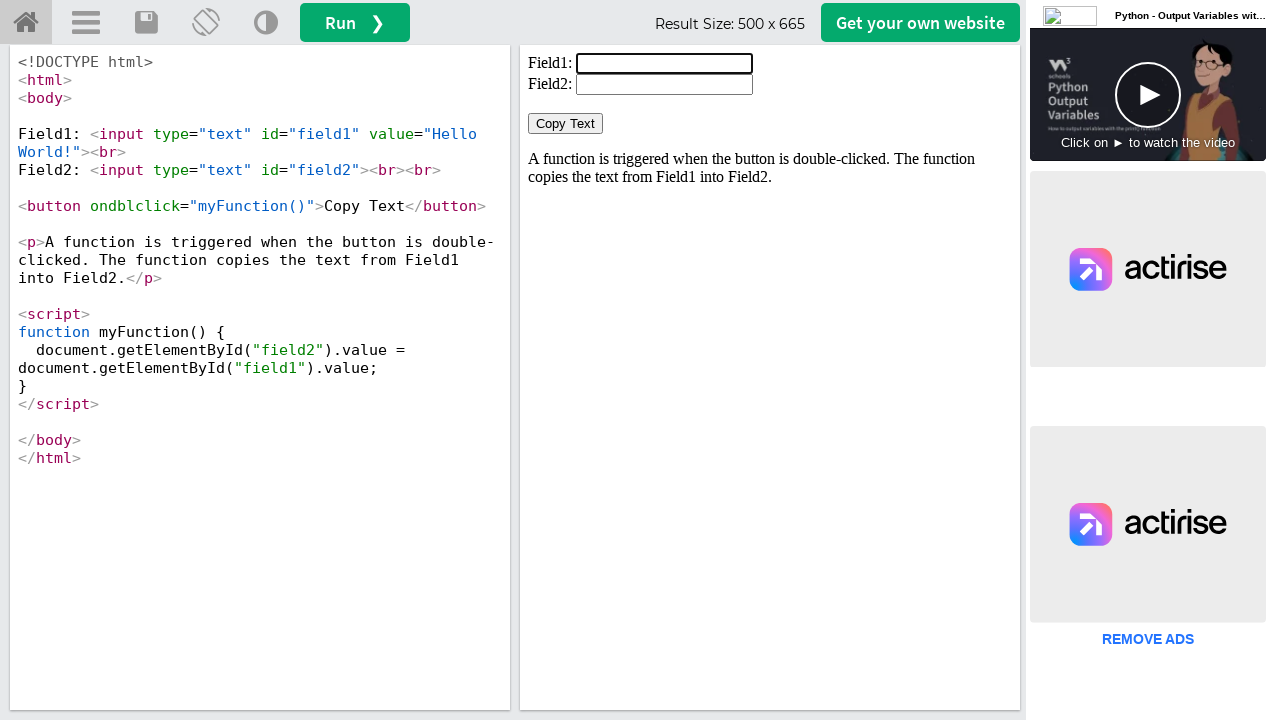

Filled input field #field1 with 'Welcome' on #iframeResult >> internal:control=enter-frame >> input#field1
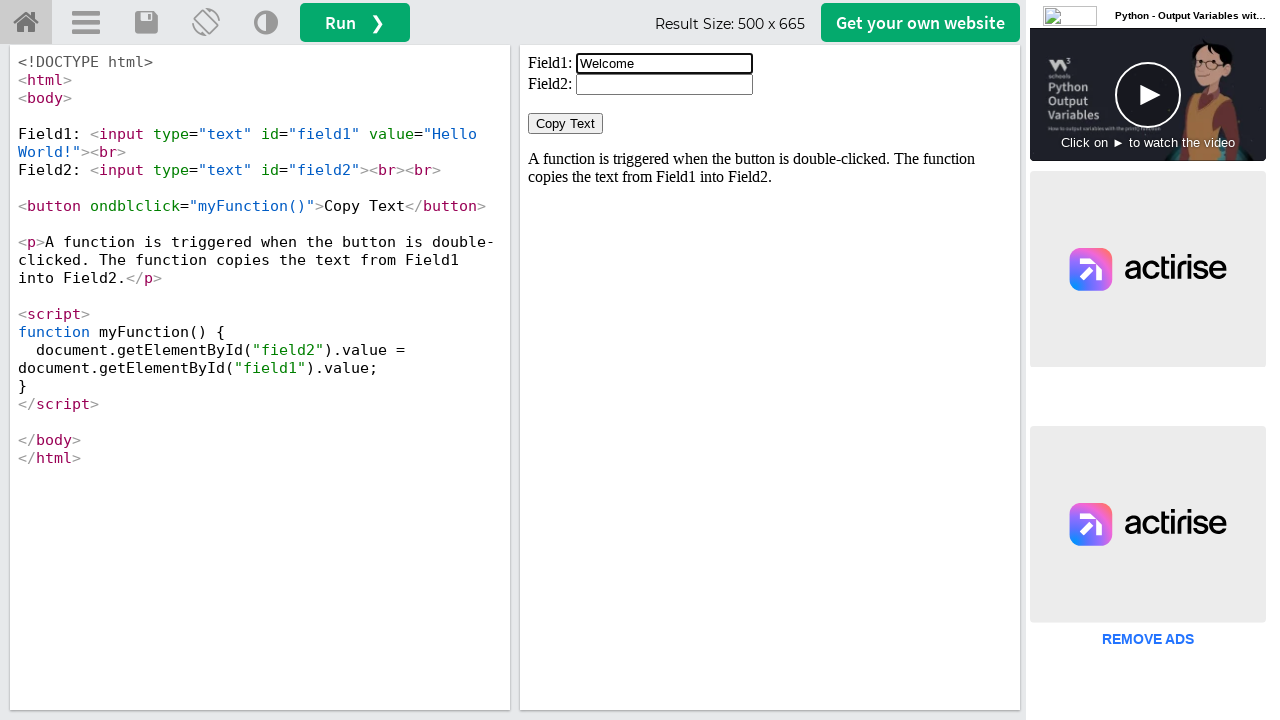

Double-clicked the 'Copy Text' button at (566, 124) on #iframeResult >> internal:control=enter-frame >> button:has-text('Copy Text')
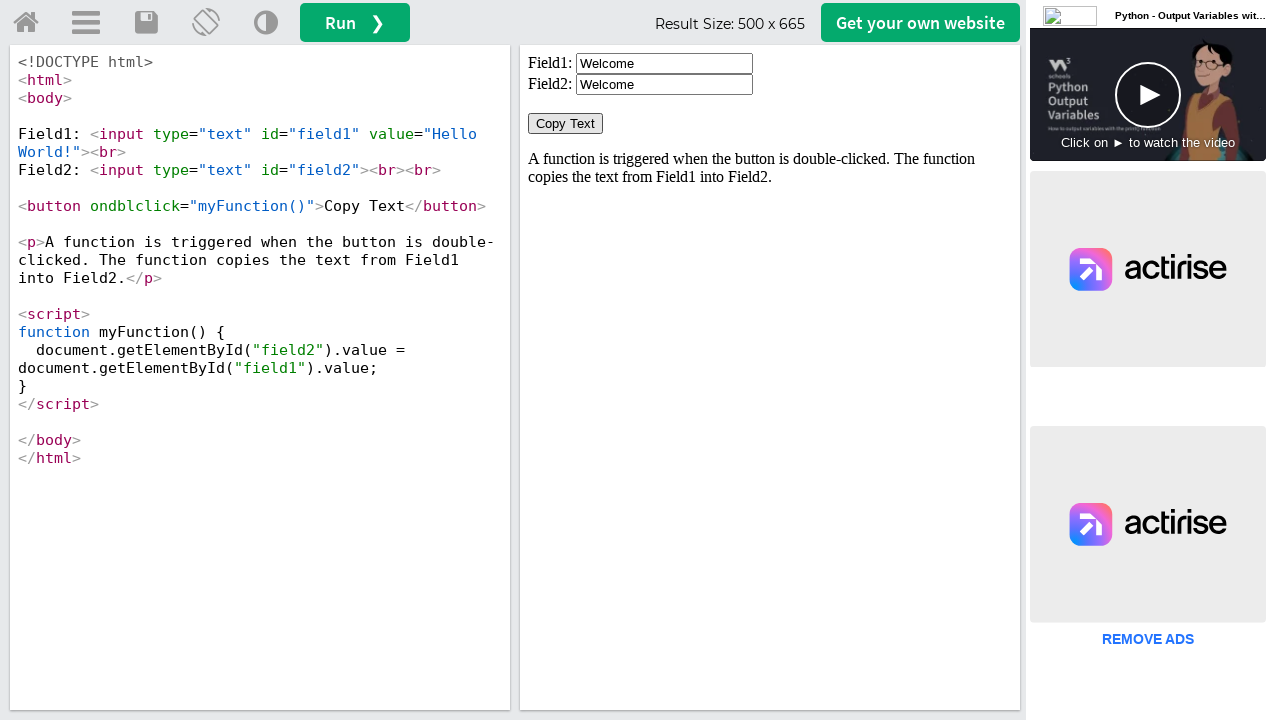

Waited 1000ms for the double-click action to complete
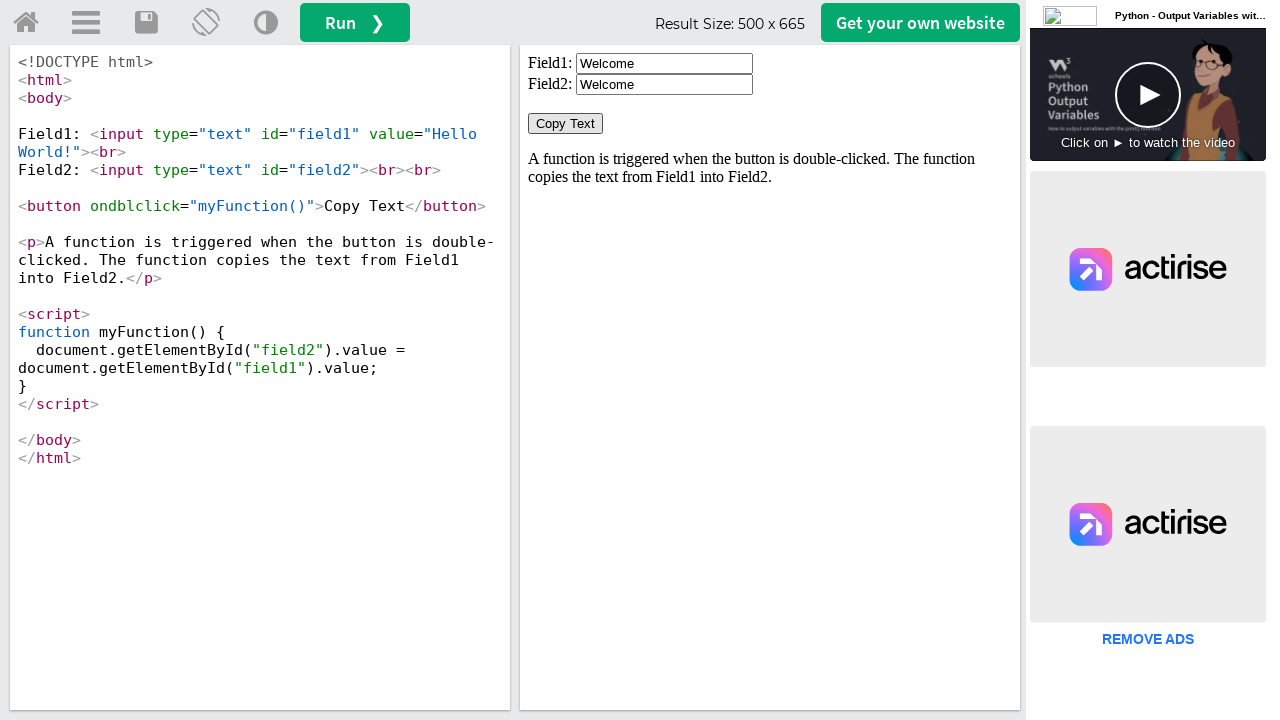

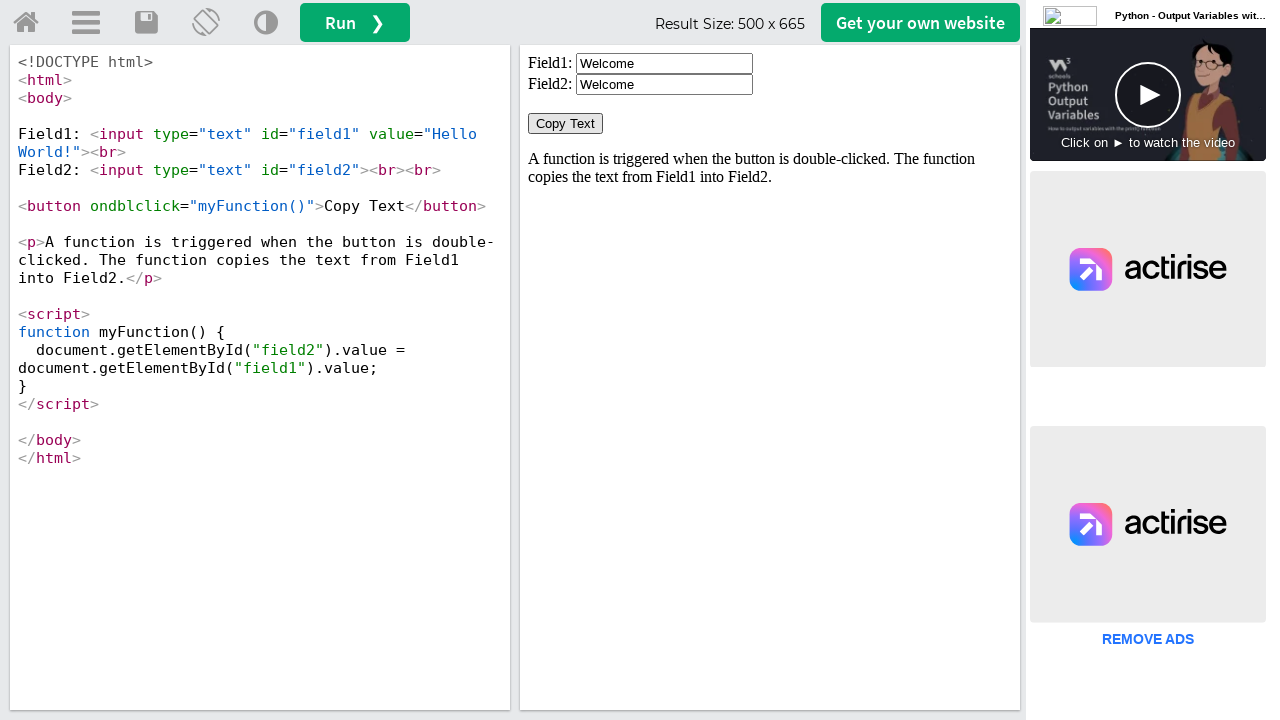